Tests a student registration practice form by filling out personal details (name, email, gender, phone, DOB), selecting subjects and hobbies, entering an address, and submitting the form to verify successful submission.

Starting URL: https://demoqa.com/automation-practice-form

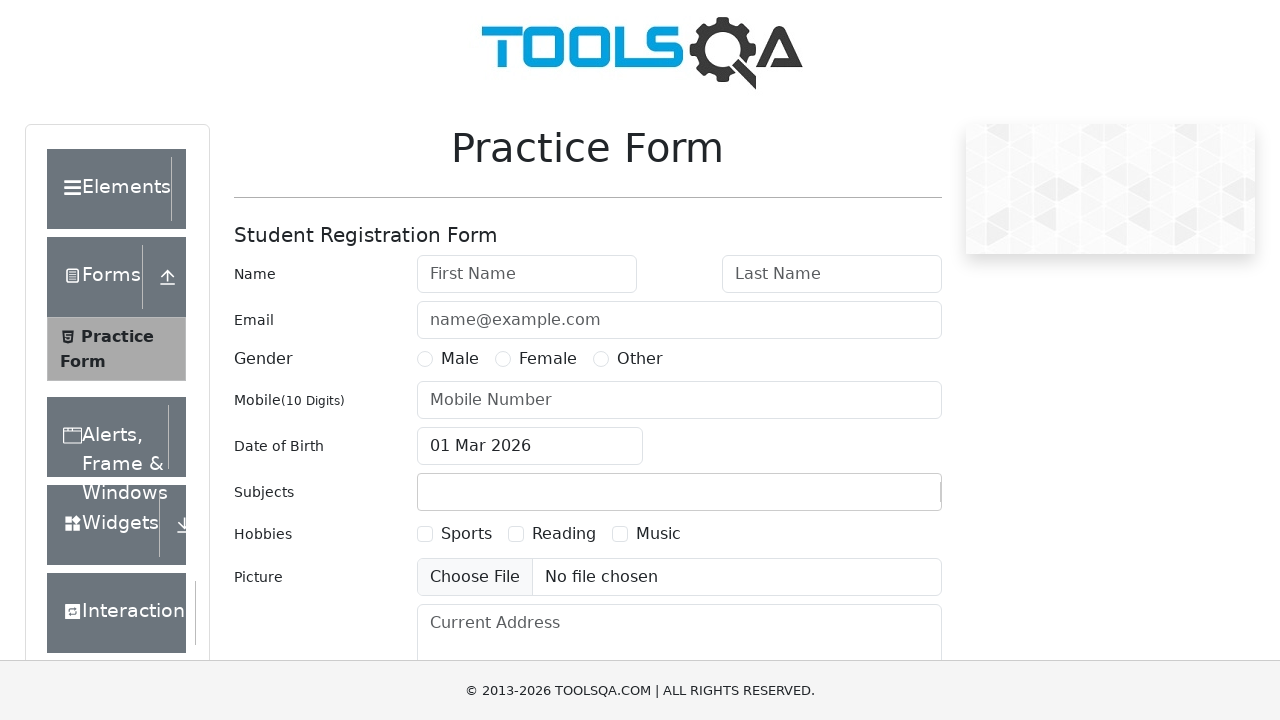

Filled first name field with 'Marcus' on #firstName
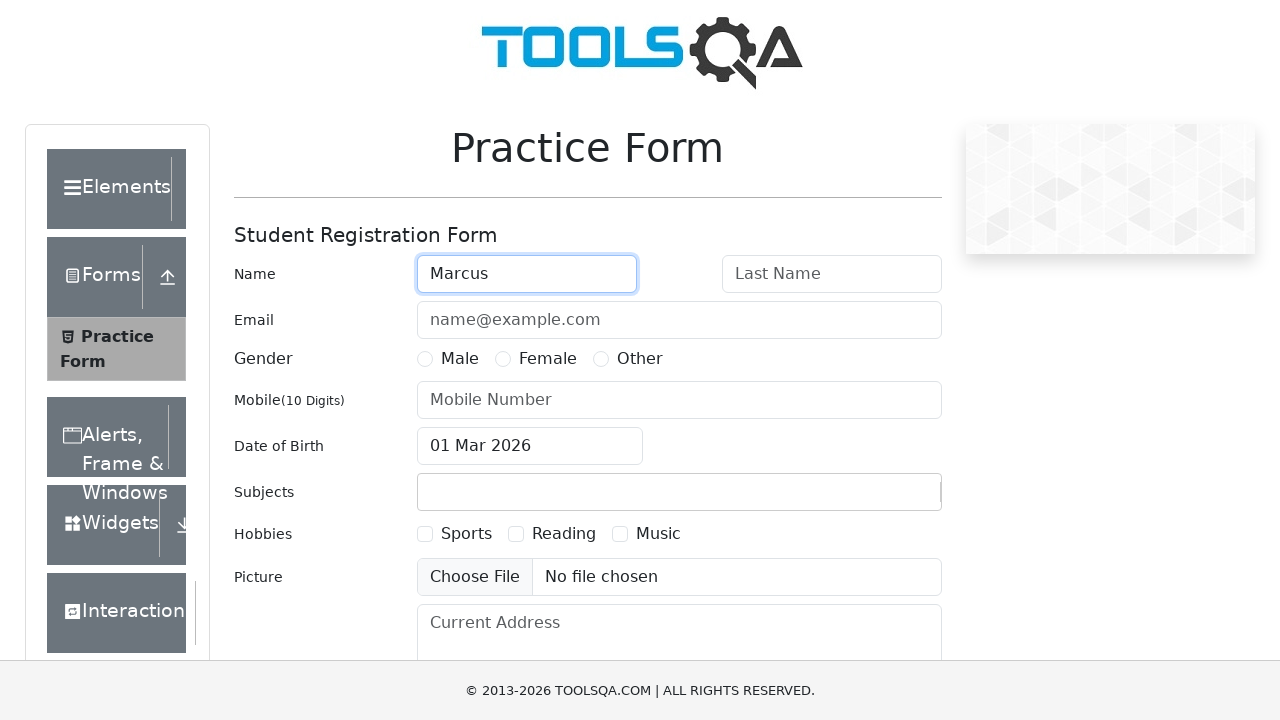

Filled last name field with 'Thompson' on #lastName
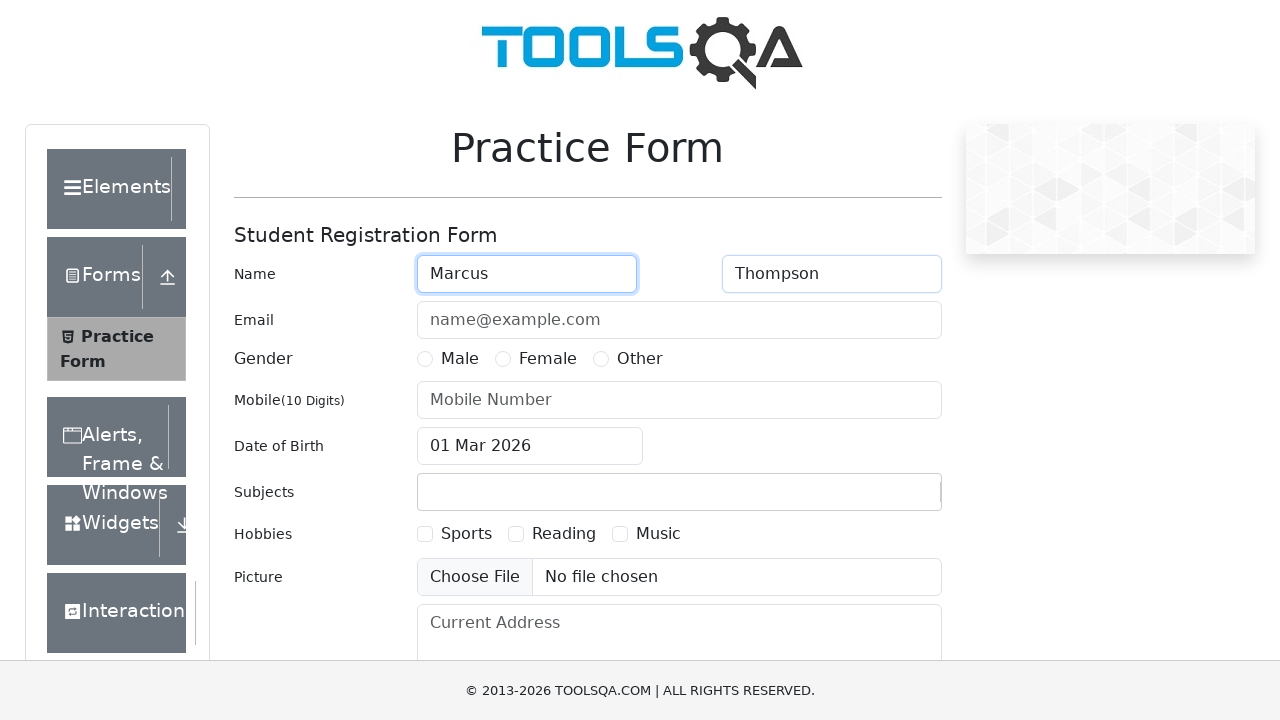

Filled email field with 'm.thompson@testmail.com' on #userEmail
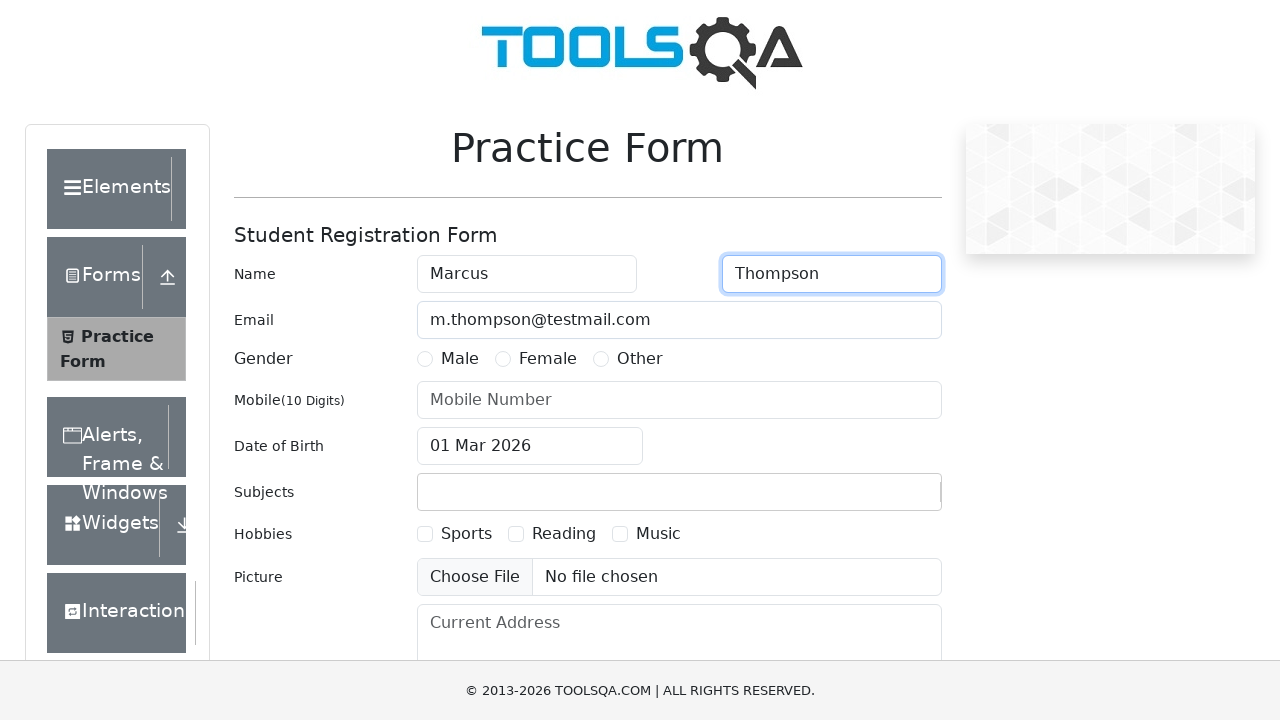

Selected Male gender option at (460, 359) on label[for='gender-radio-1']
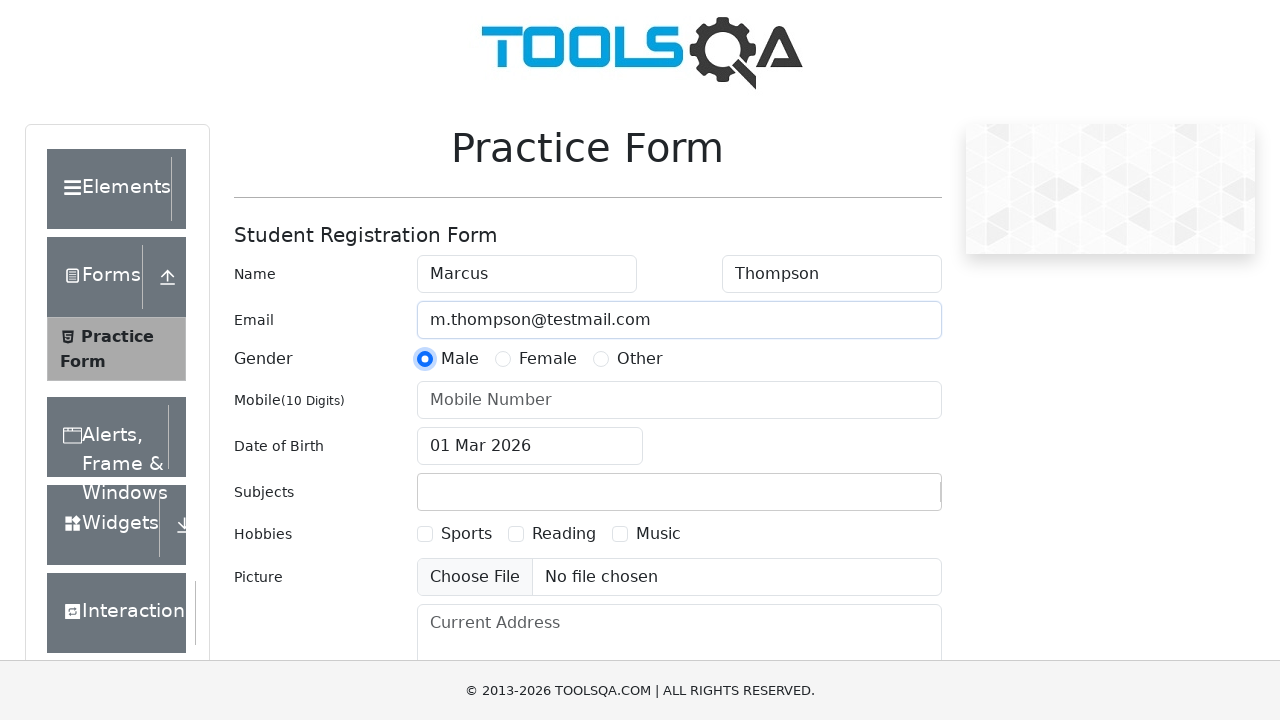

Filled mobile number field with '9876543210' on #userNumber
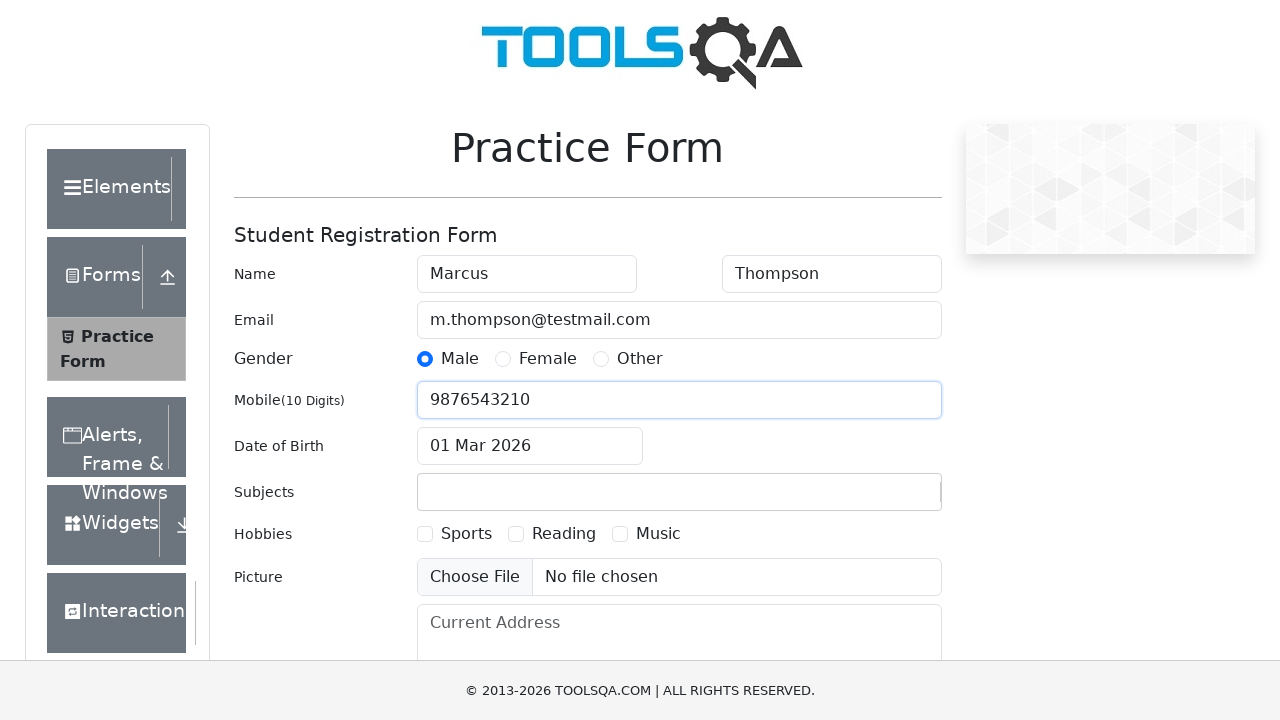

Clicked date of birth input field at (530, 446) on #dateOfBirthInput
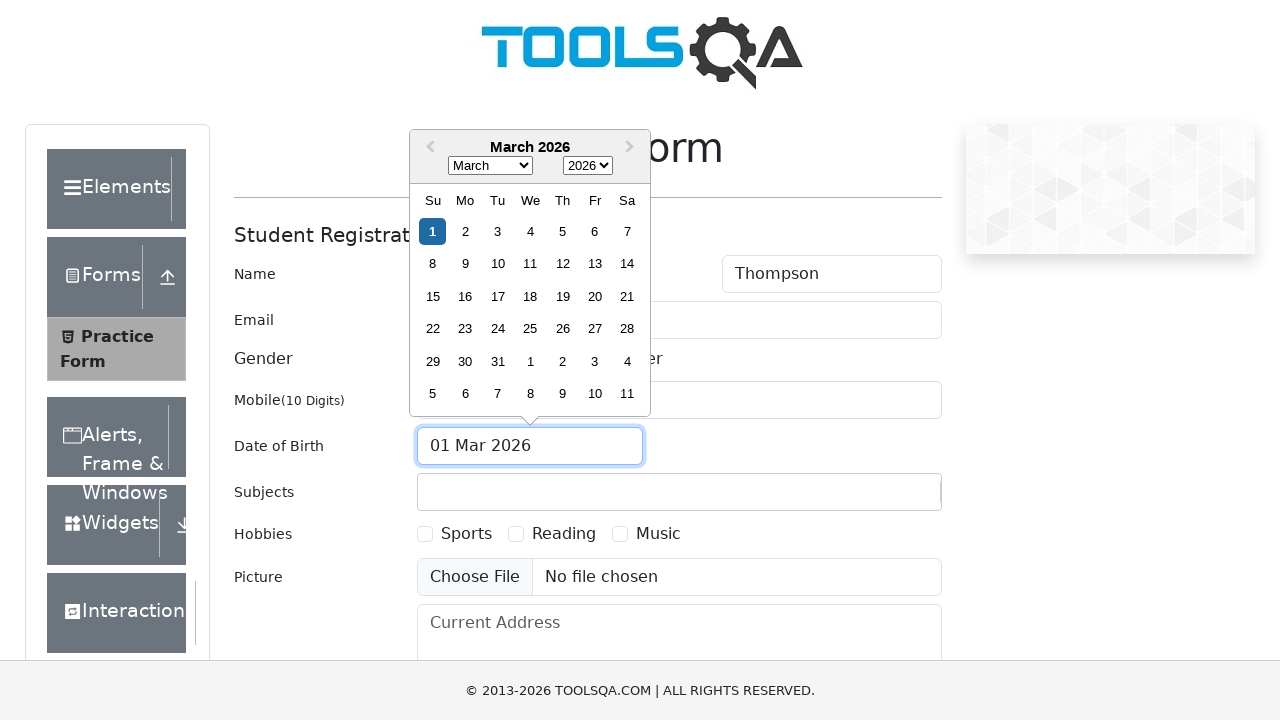

Selected birth year as 1992 on .react-datepicker__year-select
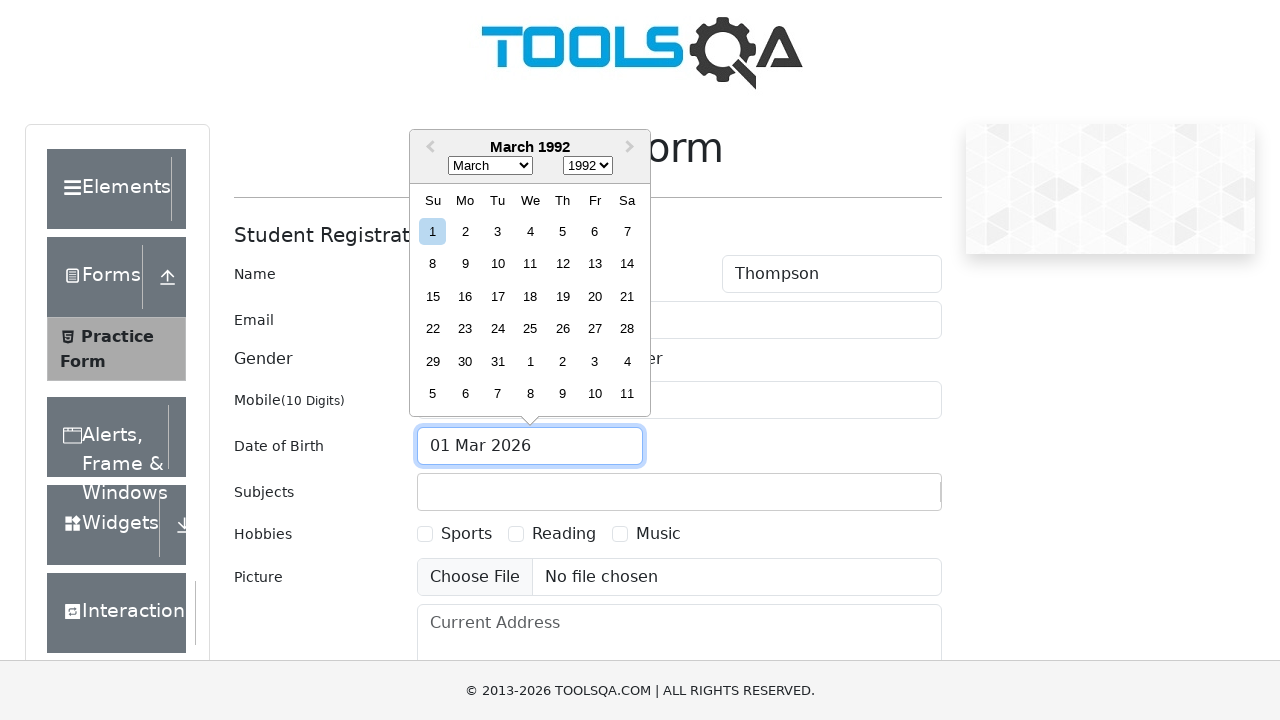

Selected birth month as March on .react-datepicker__month-select
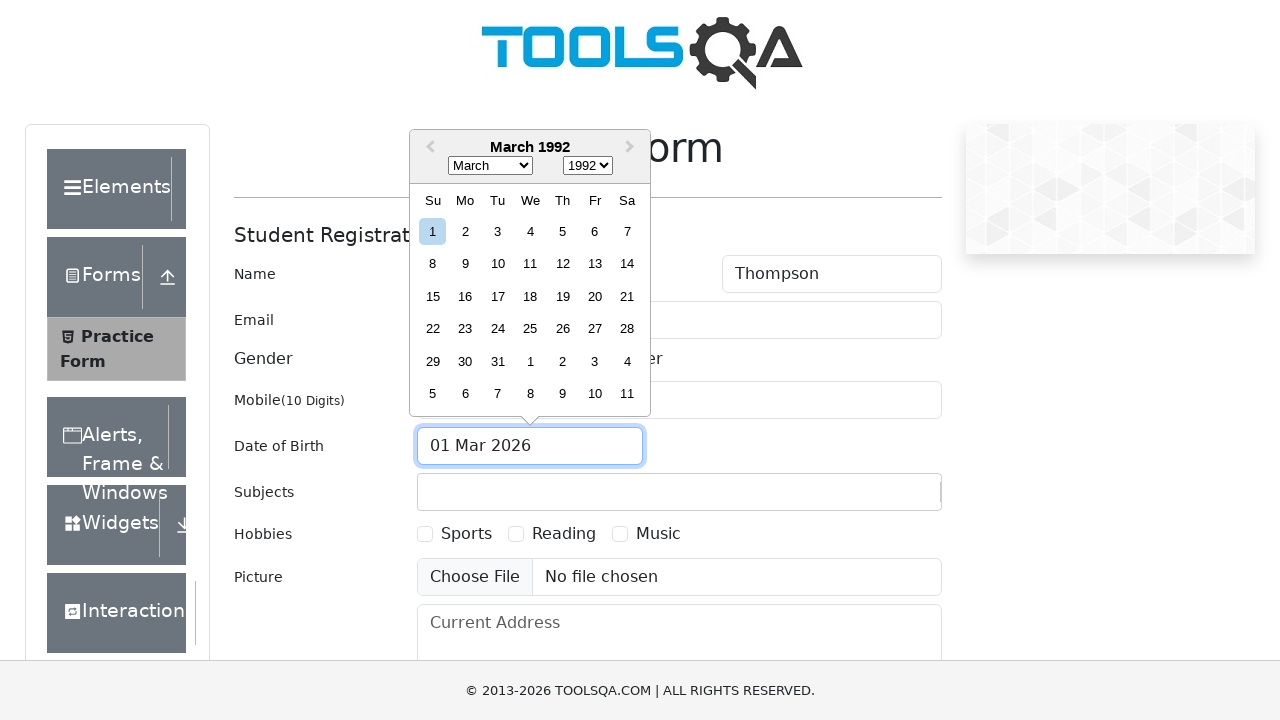

Selected birth day as 15th at (433, 296) on .react-datepicker__day--015:not(.react-datepicker__day--outside-month)
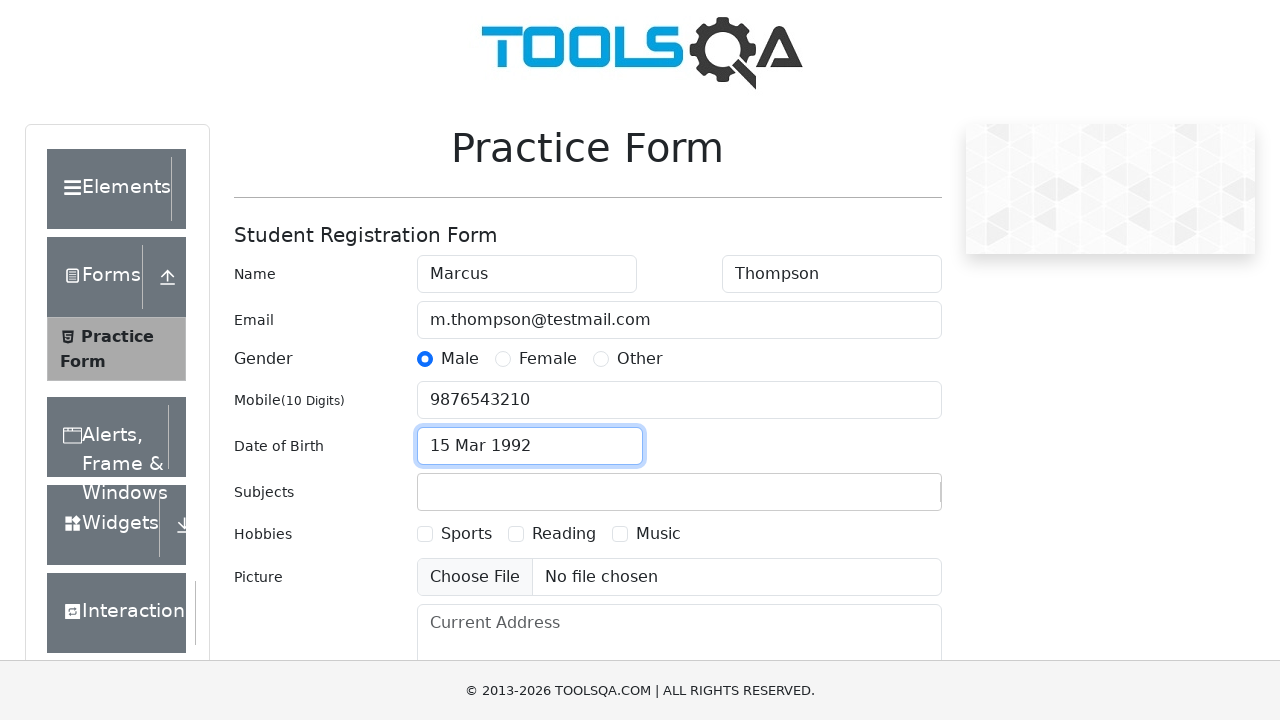

Filled subjects input with 'Maths' on #subjectsInput
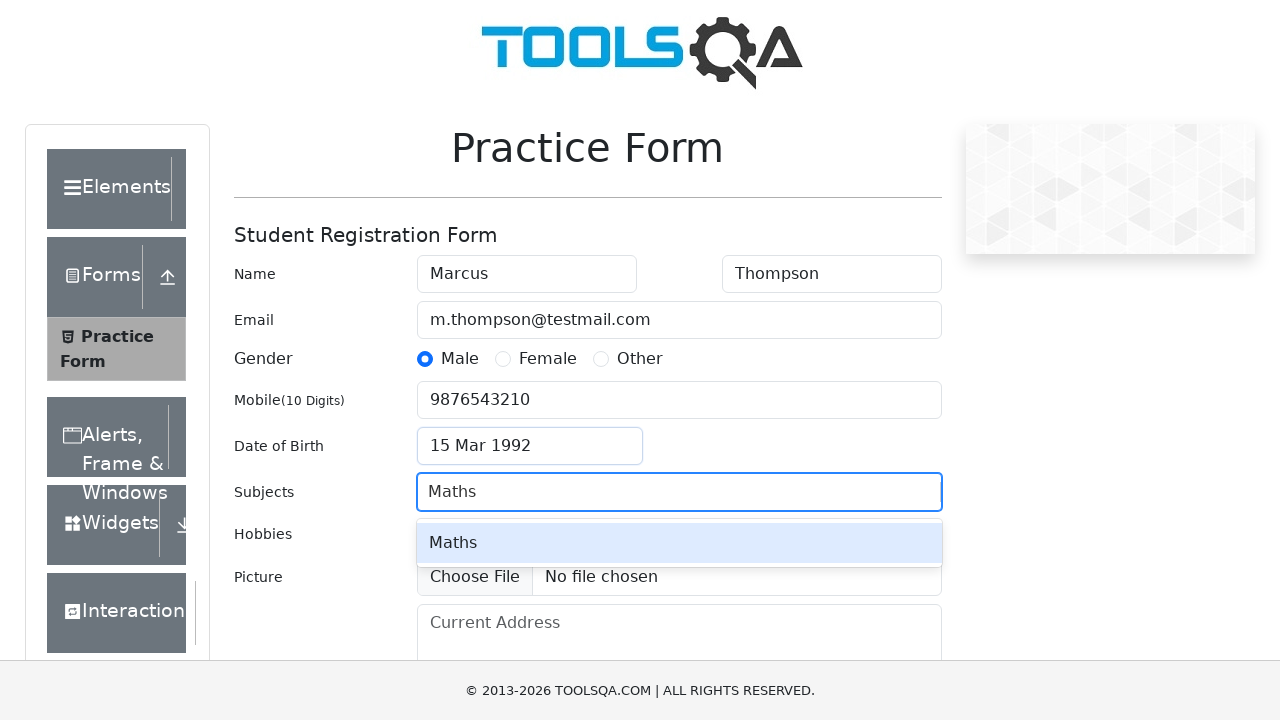

Pressed Enter to add Maths subject on #subjectsInput
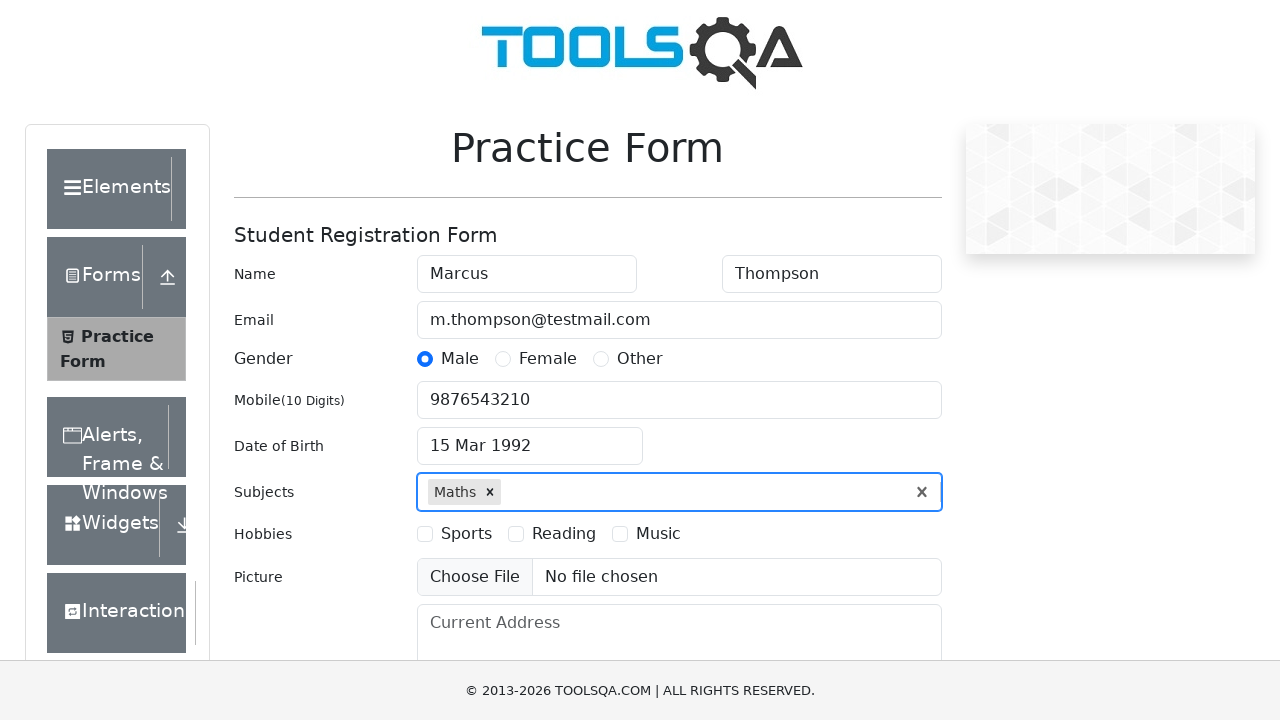

Filled subjects input with 'Physics' on #subjectsInput
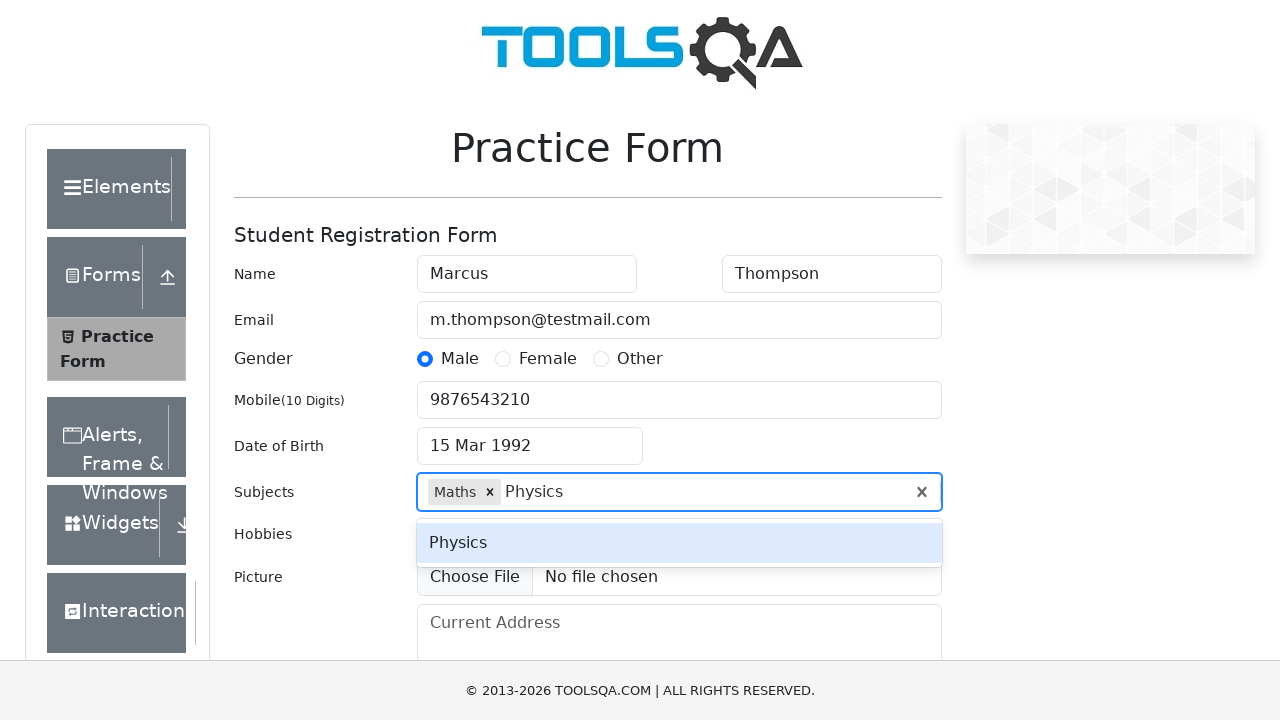

Pressed Enter to add Physics subject on #subjectsInput
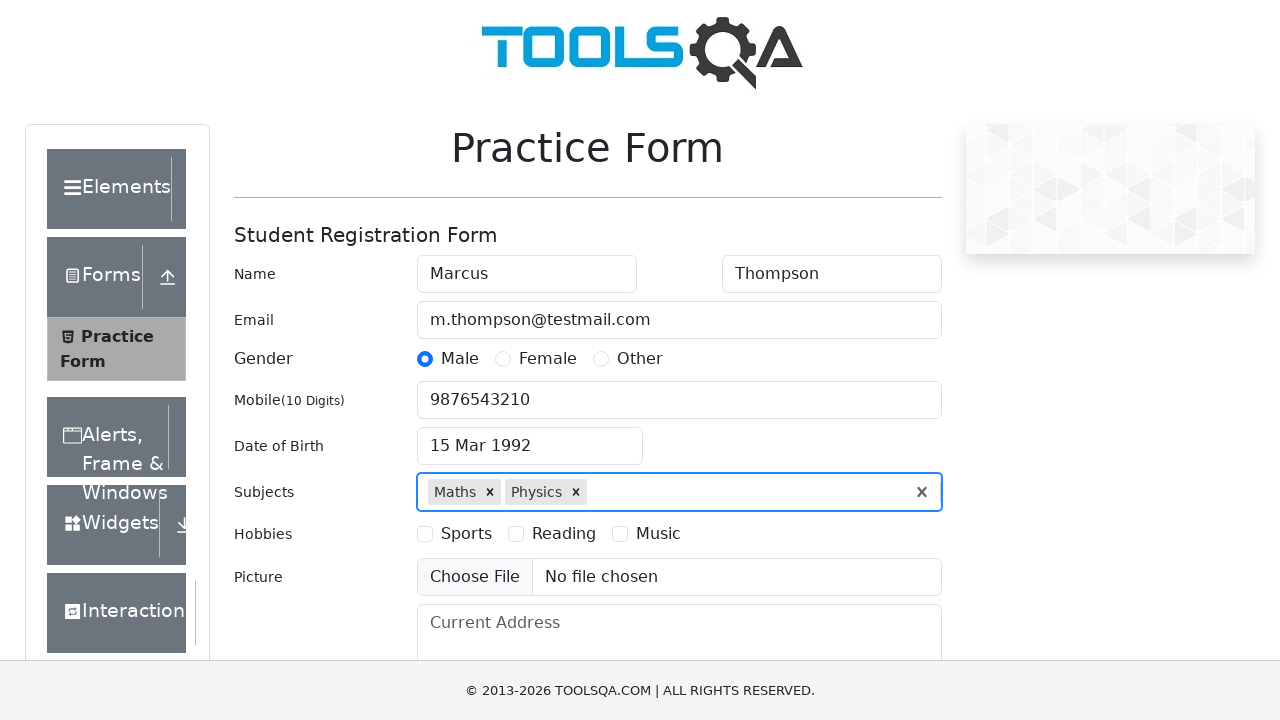

Filled subjects input with 'Commerce' on #subjectsInput
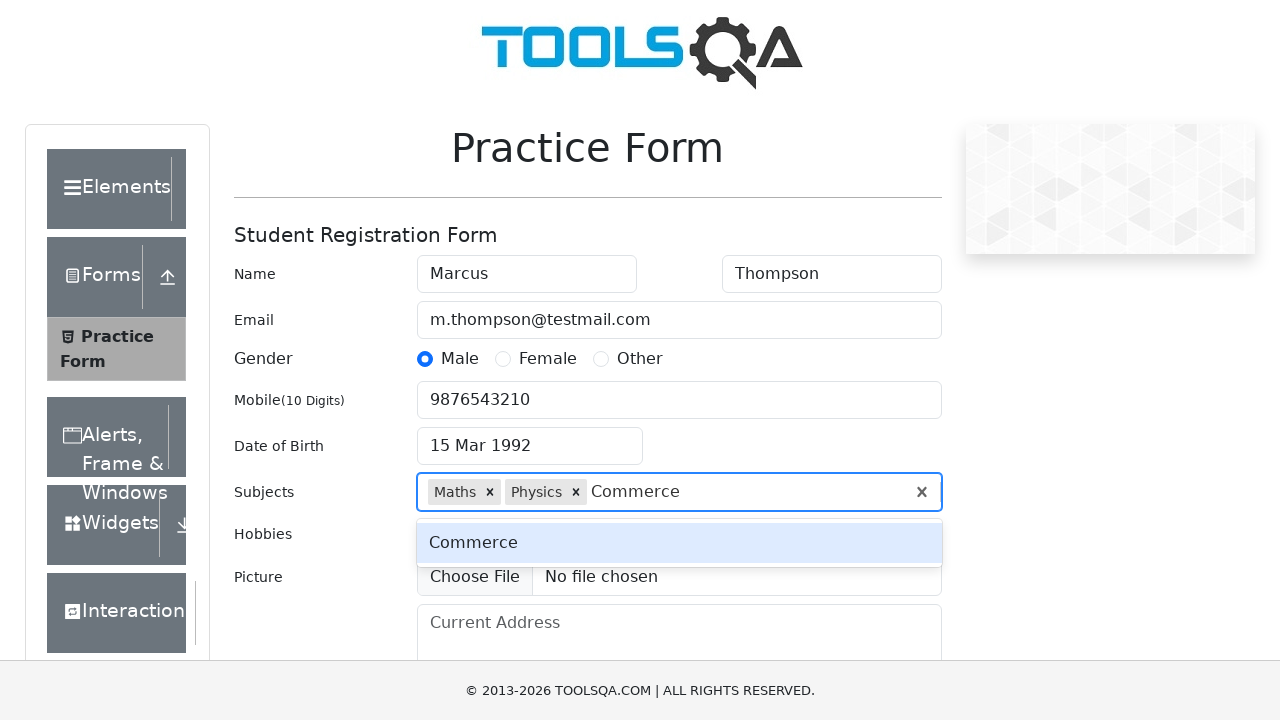

Pressed Enter to add Commerce subject on #subjectsInput
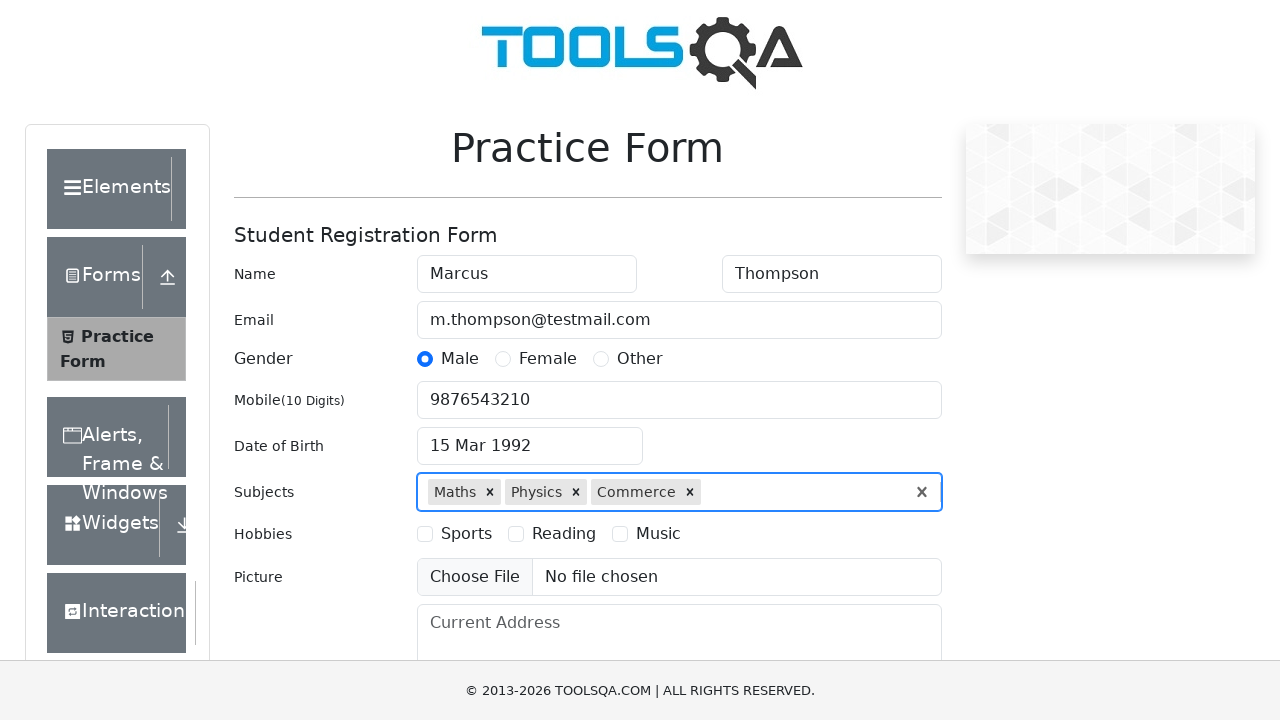

Selected first hobby (Sports) at (466, 534) on label[for='hobbies-checkbox-1']
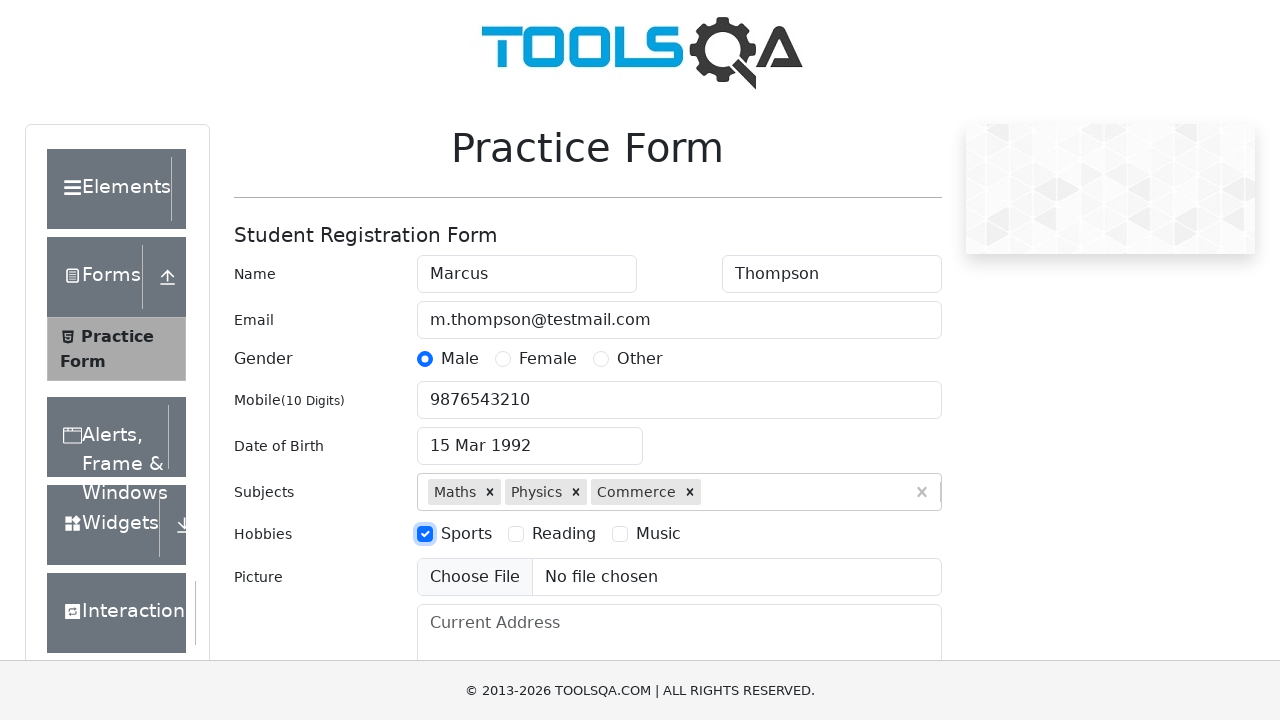

Selected third hobby (Music) at (658, 534) on label[for='hobbies-checkbox-3']
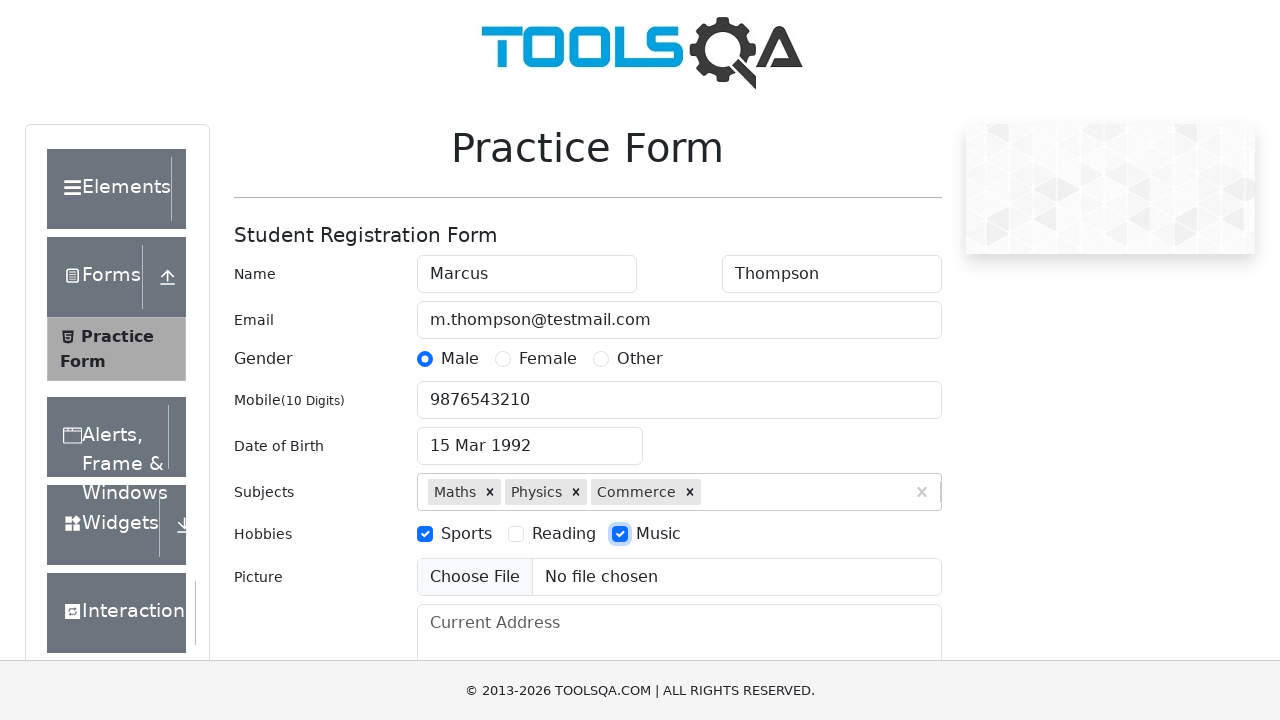

Filled current address with '42 High Street, Manchester, UK' on #currentAddress
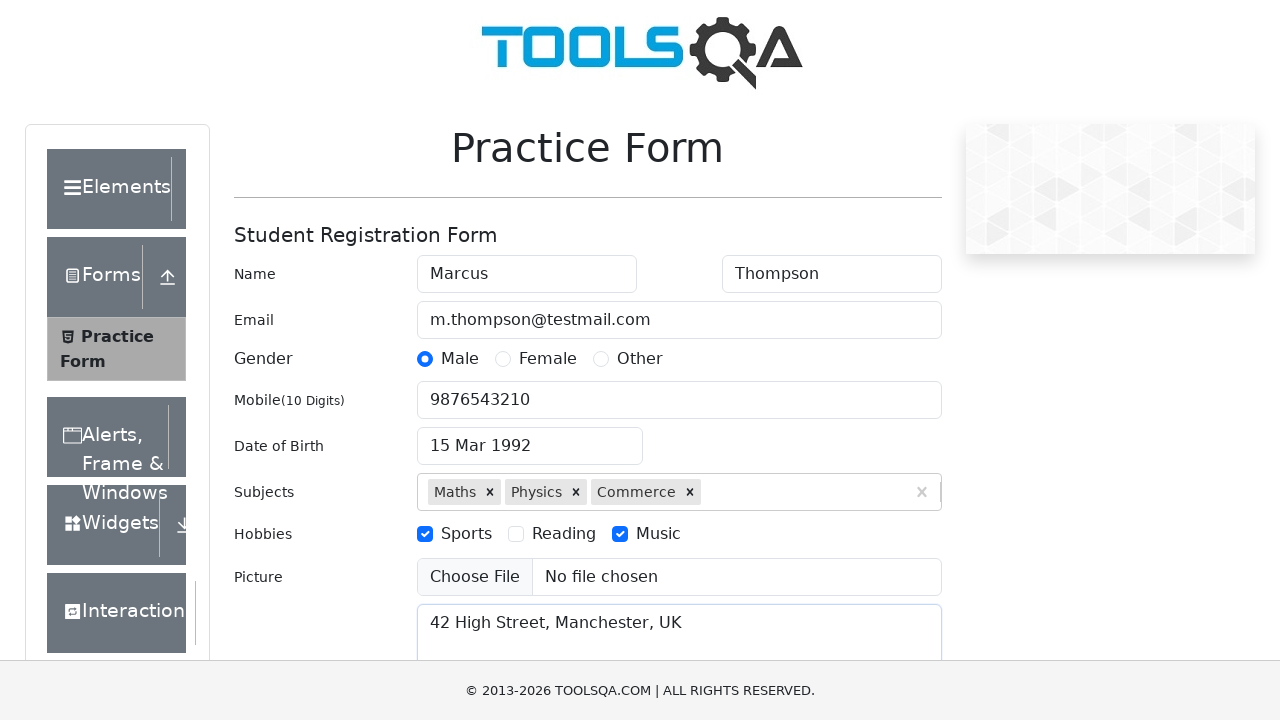

Scrolled to submit button
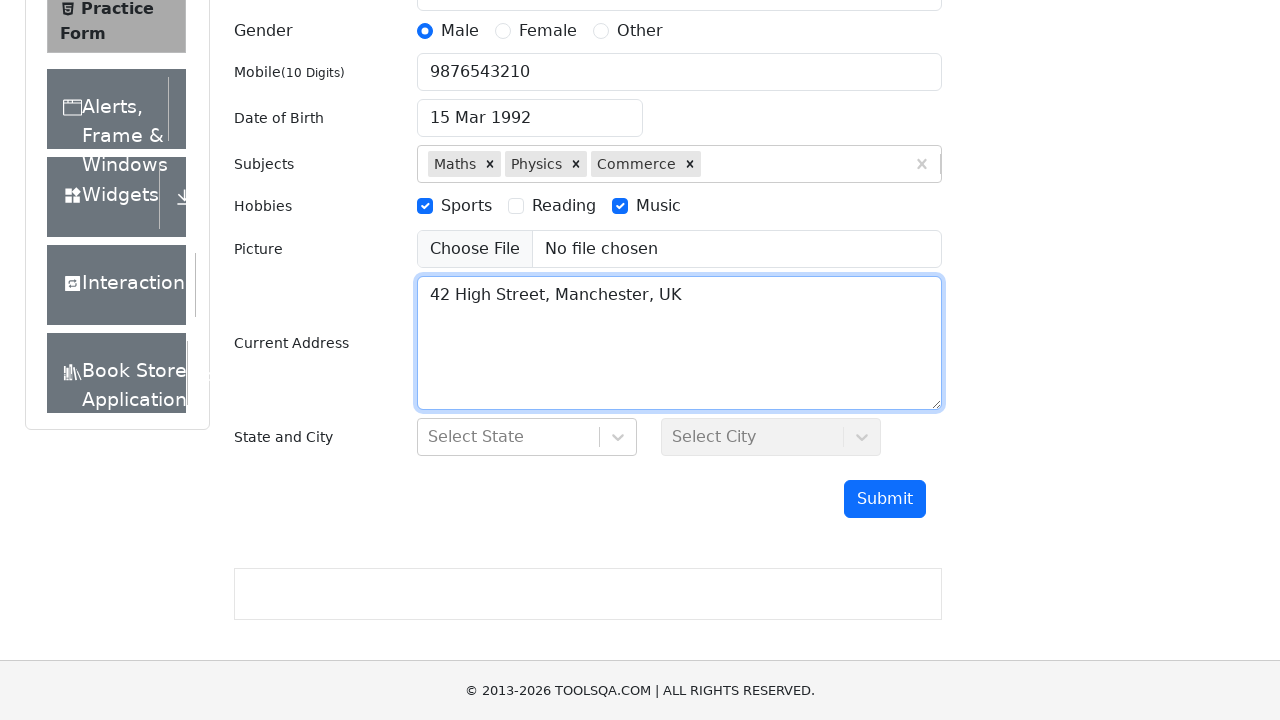

Clicked submit button to submit registration form at (885, 499) on #submit
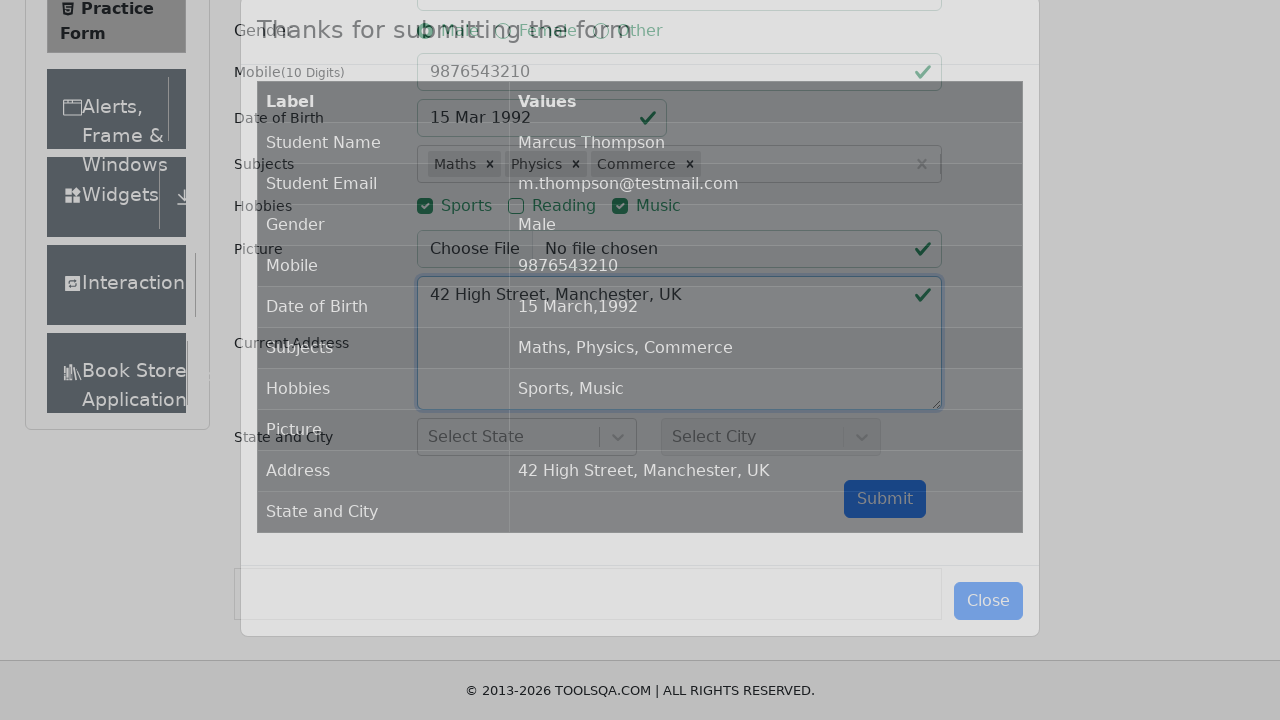

Submission confirmation modal appeared
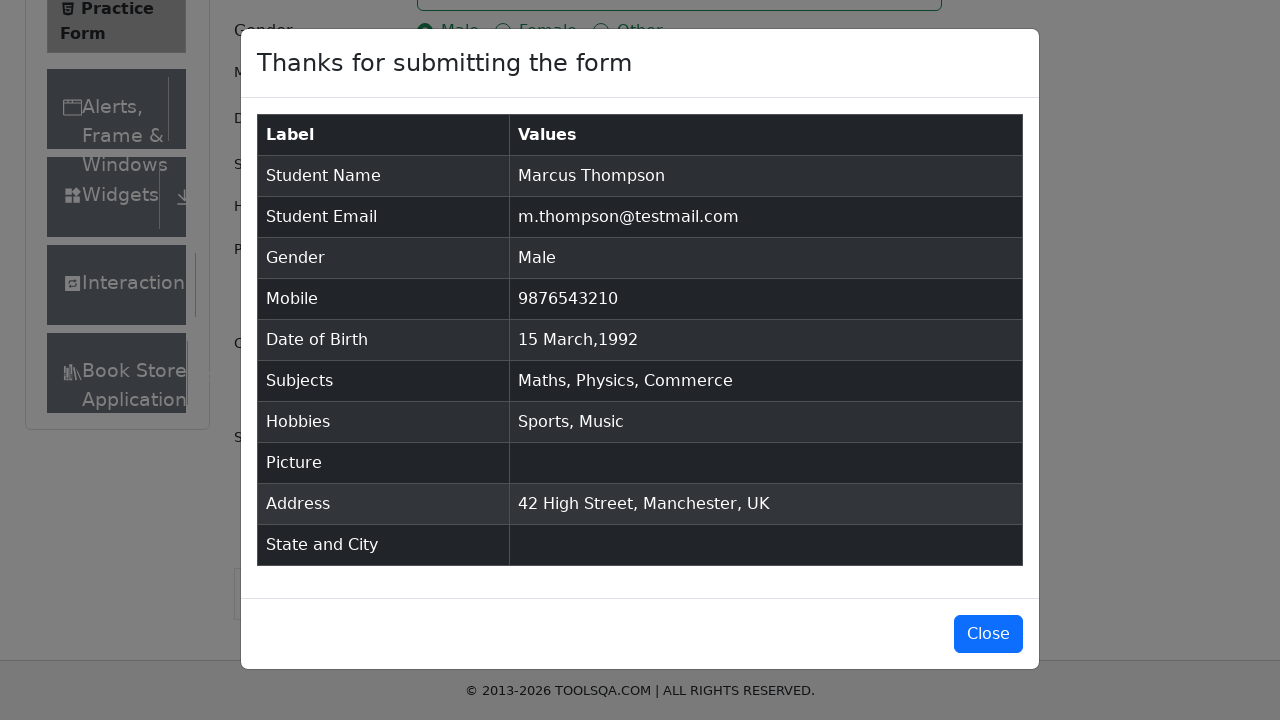

Closed the submission confirmation modal at (988, 634) on #closeLargeModal
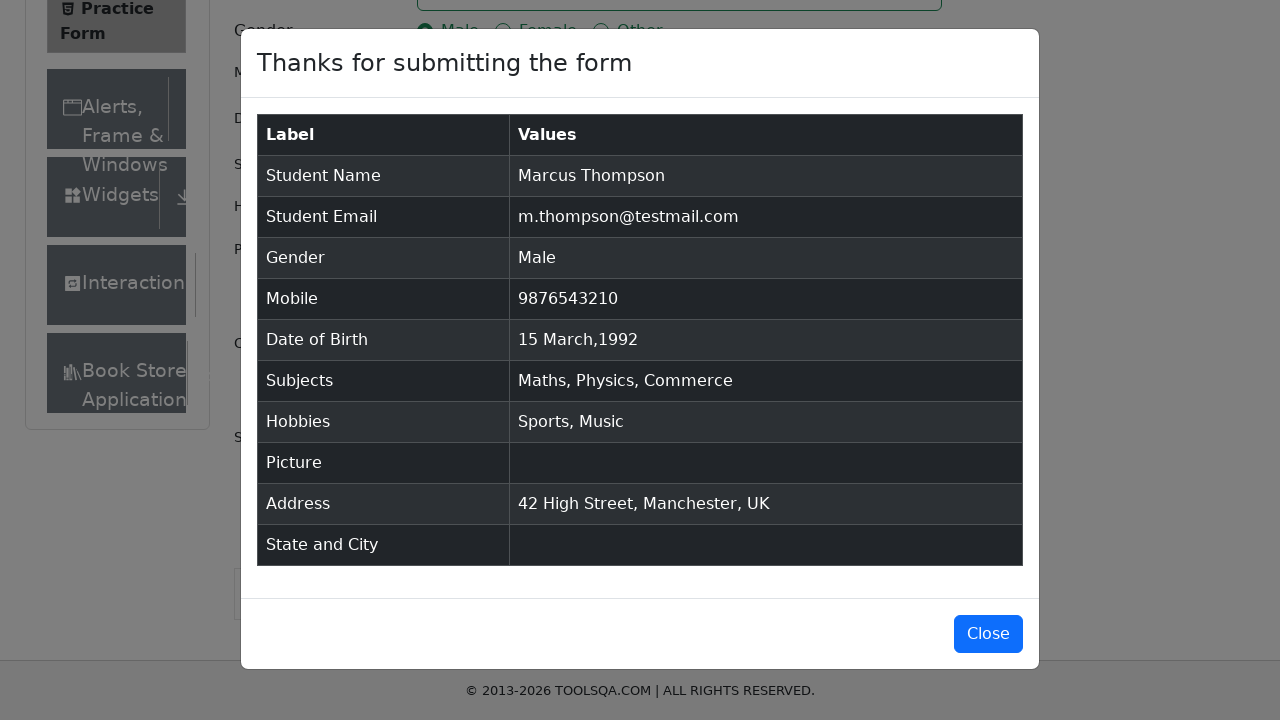

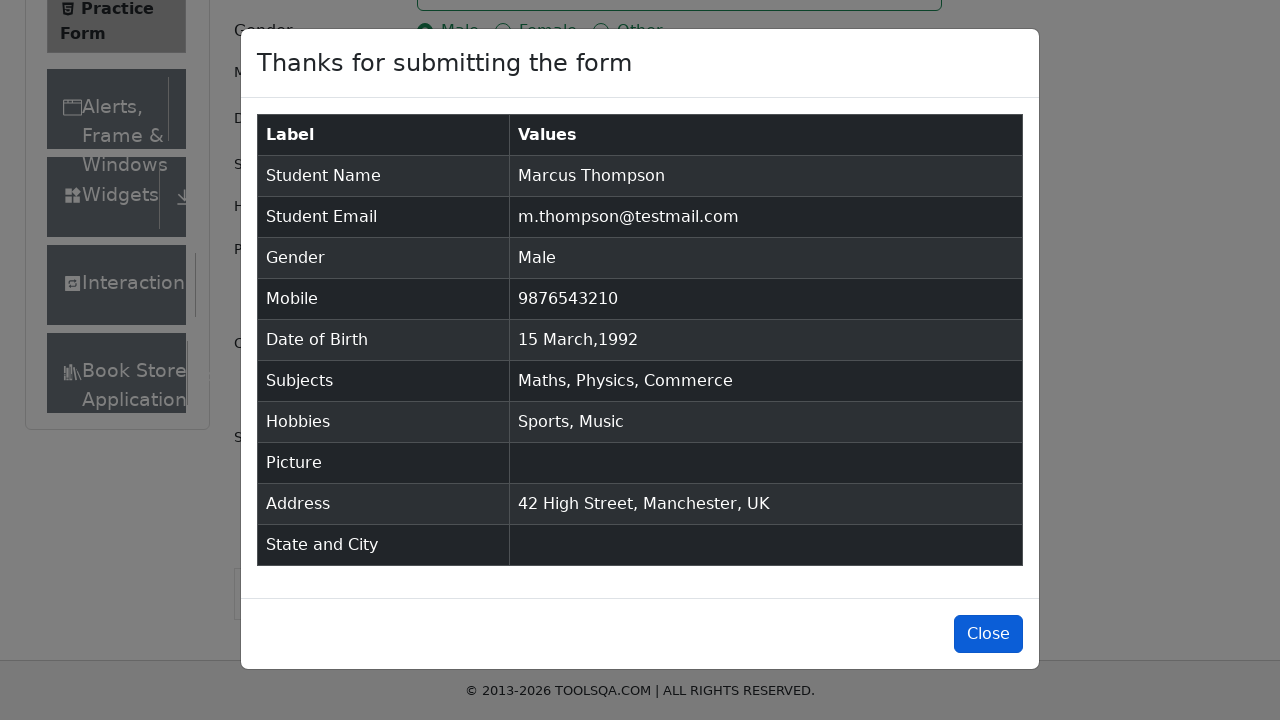